Tests relative locator functionality by finding and clicking on an experience checkbox that is positioned to the right of a "Years of Experience" label

Starting URL: https://awesomeqa.com/practice.html

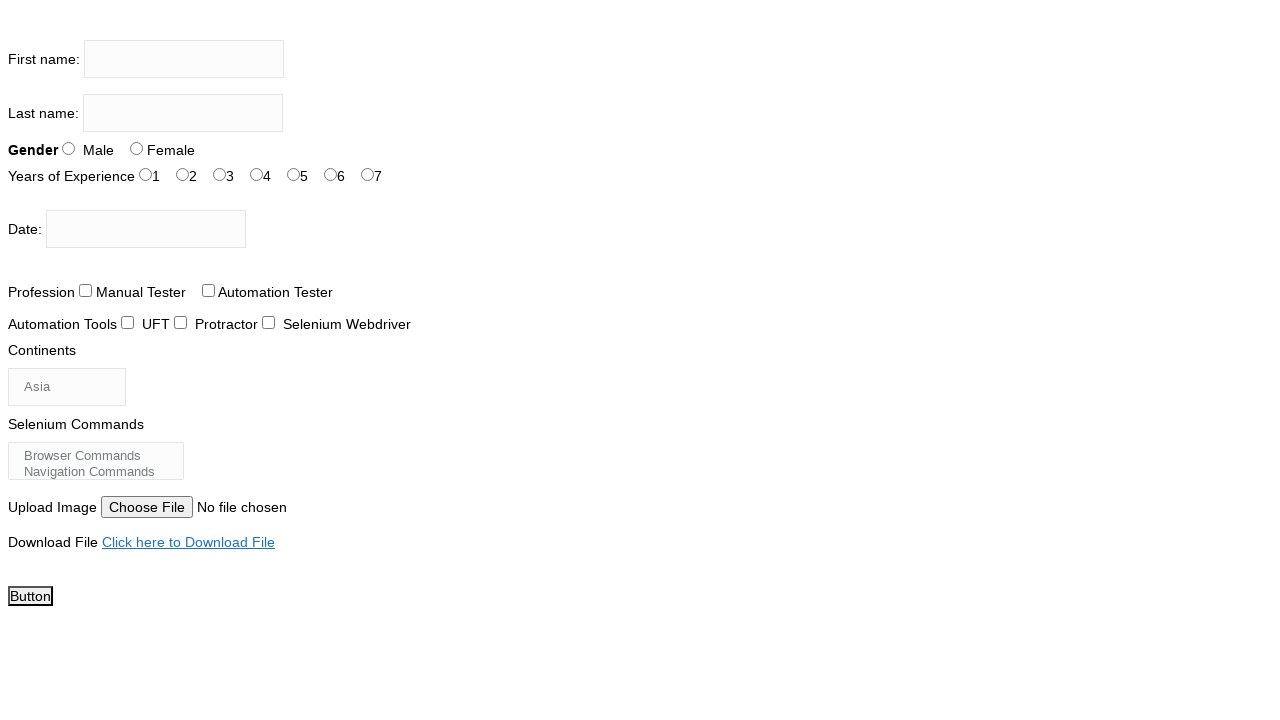

Located 'Years of Experience' label element
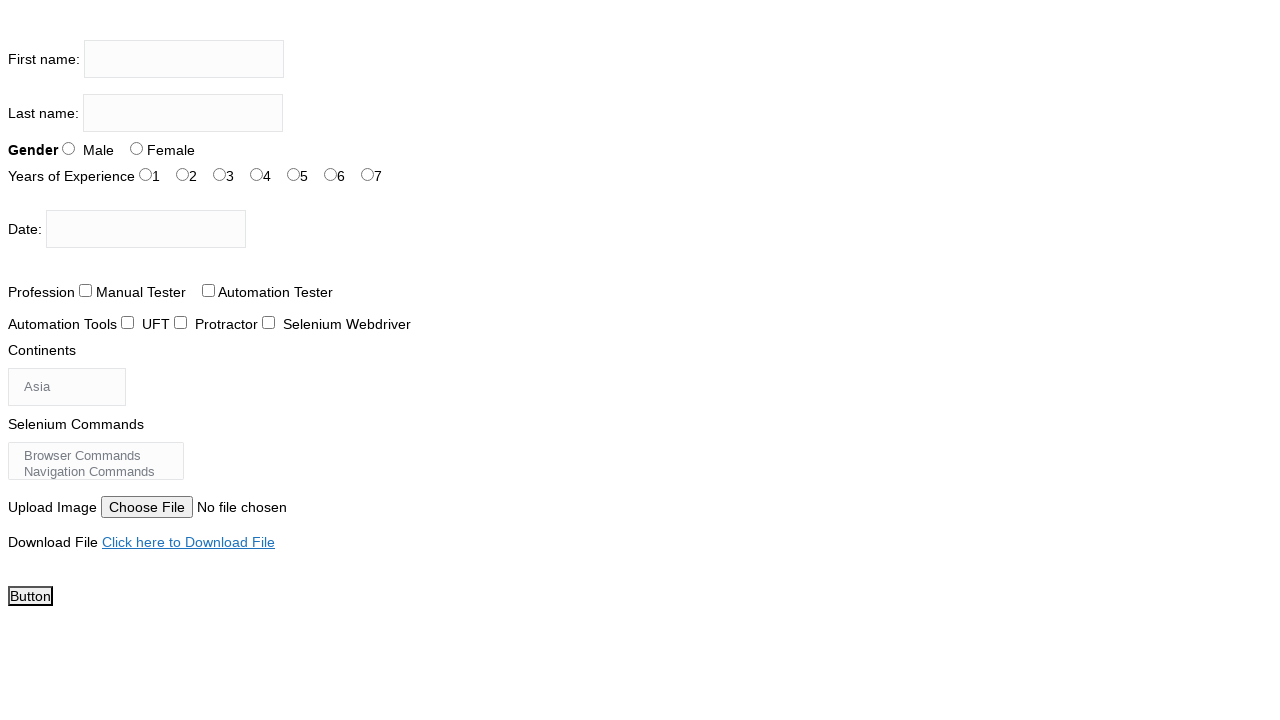

Clicked experience checkbox to the right of 'Years of Experience' label at (256, 174) on #exp-3
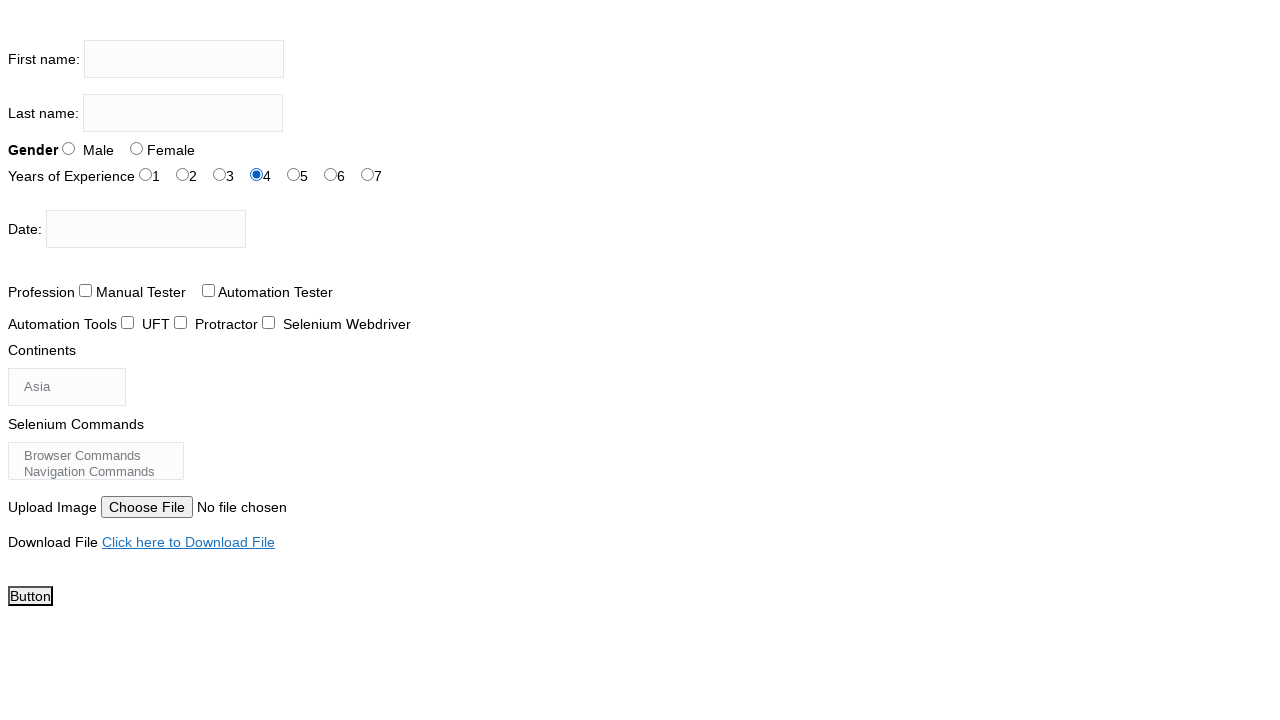

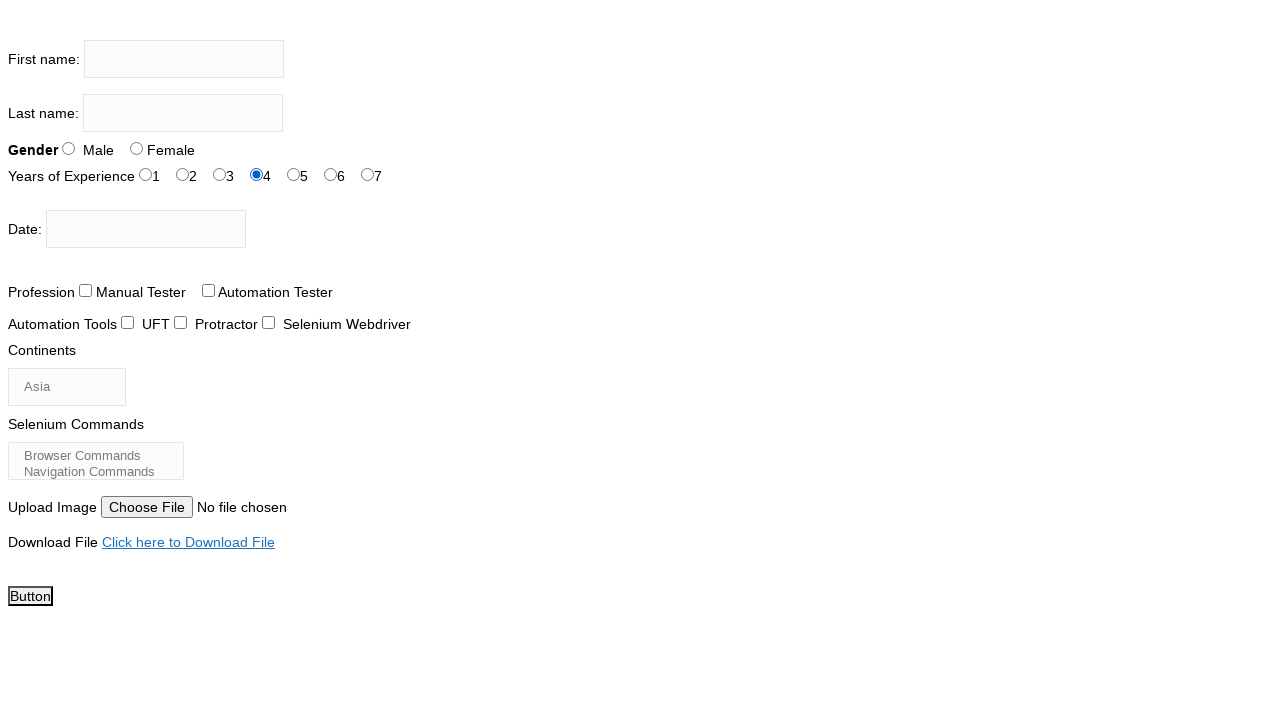